Tests the offers page sorting functionality by clicking the column header to sort, verifying the sort order, then navigates through pagination to find a specific vegetable item (Rice).

Starting URL: https://rahulshettyacademy.com/seleniumPractise/#/offers

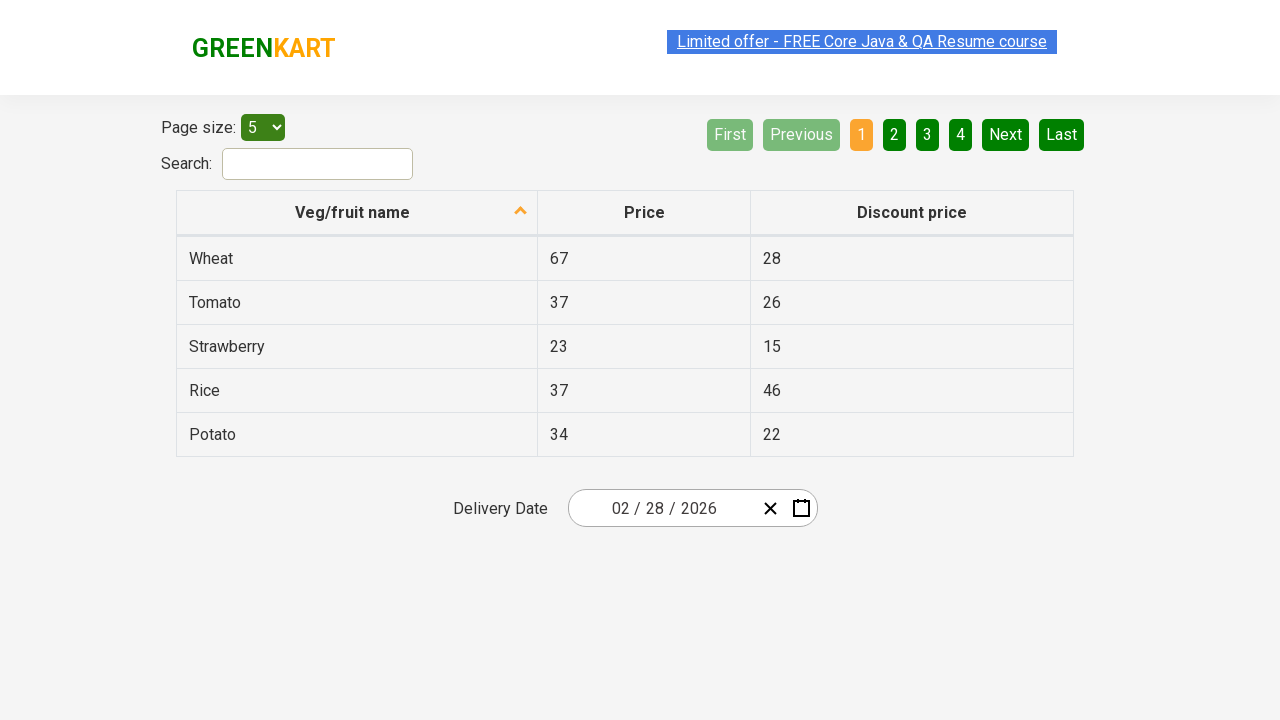

Clicked first column header to sort table by vegetable name at (357, 213) on xpath=//thead/tr/th[1]
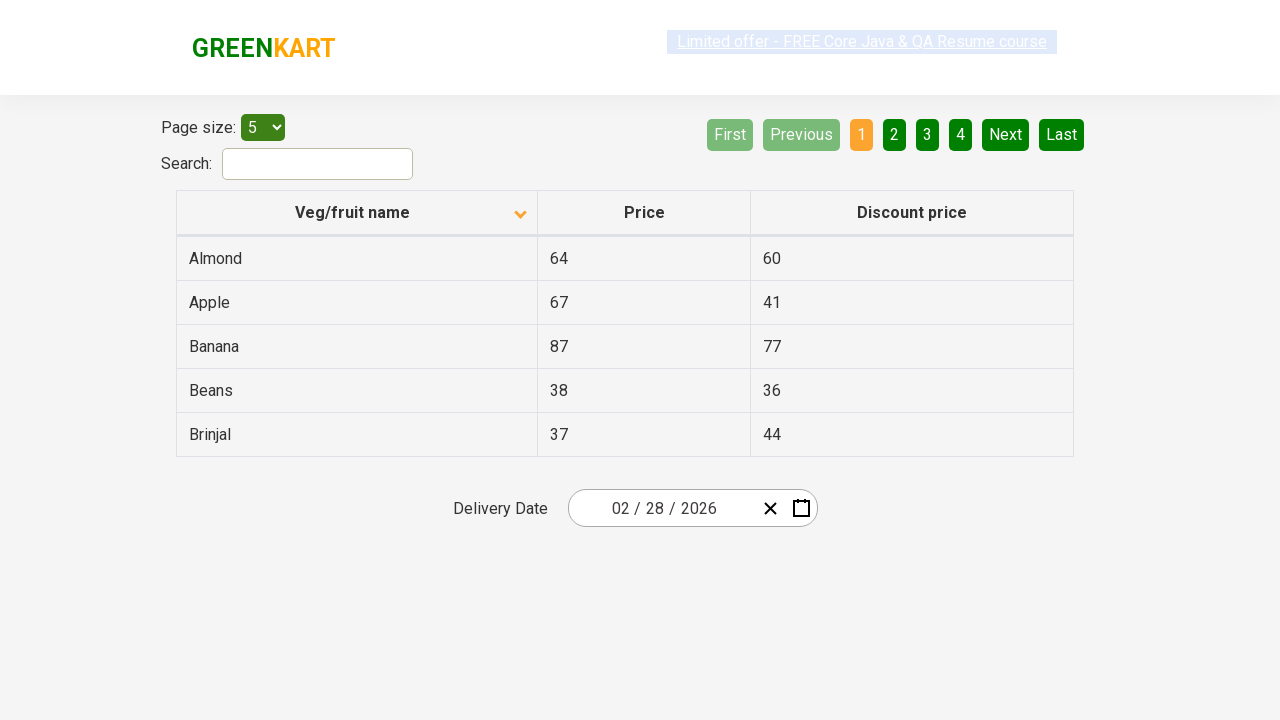

Table rows loaded and visible
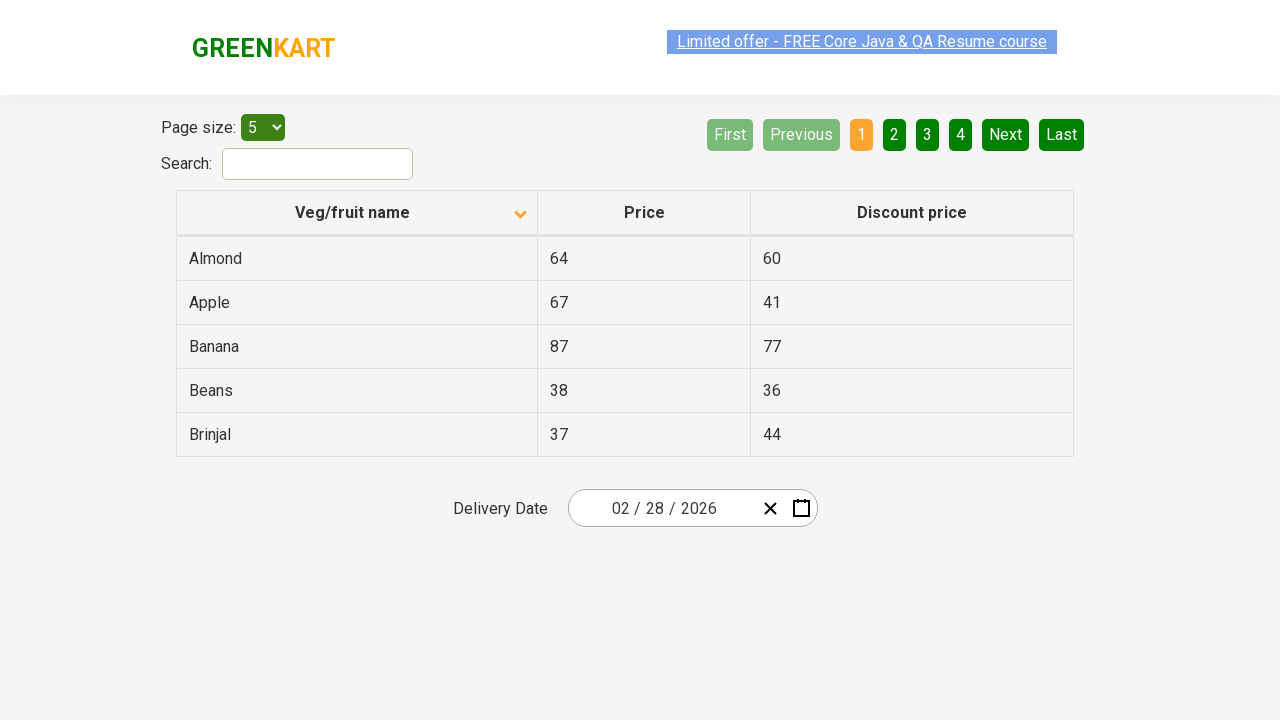

Retrieved all vegetable names from first column
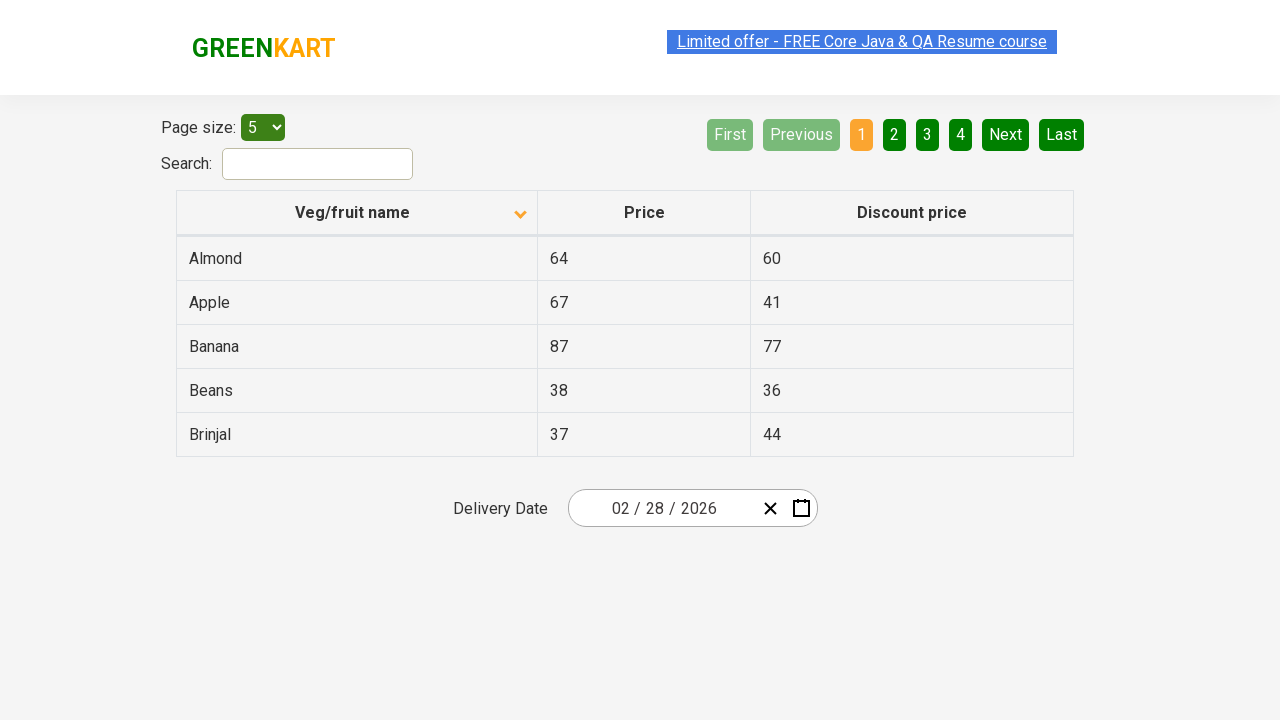

Verified table is sorted alphabetically
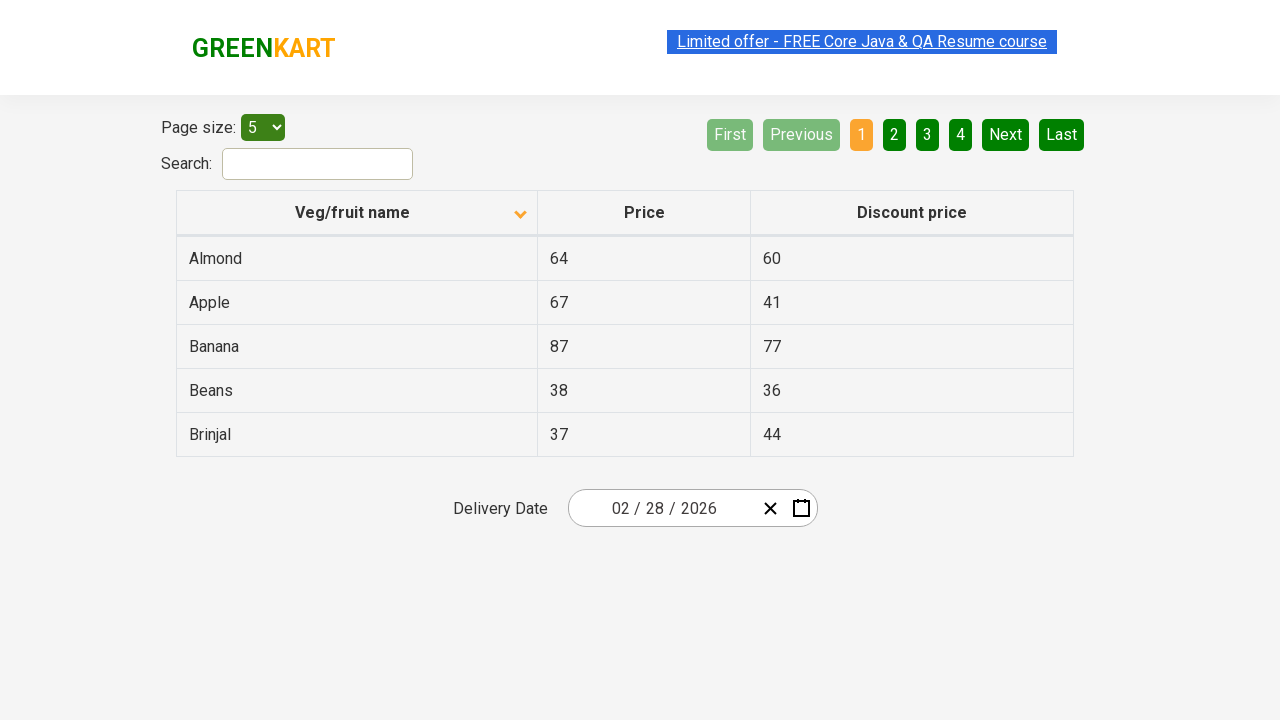

Clicked Next pagination button (page 1) at (1006, 134) on [aria-label='Next']
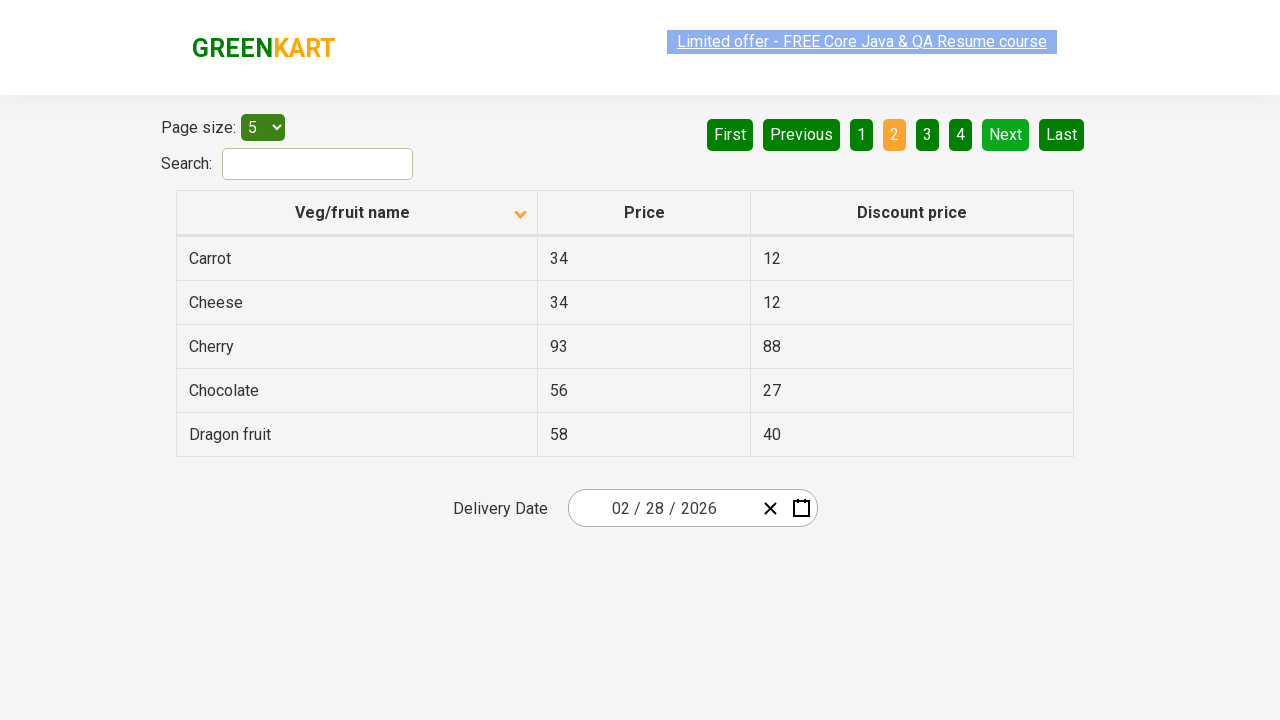

Waited for next page to load
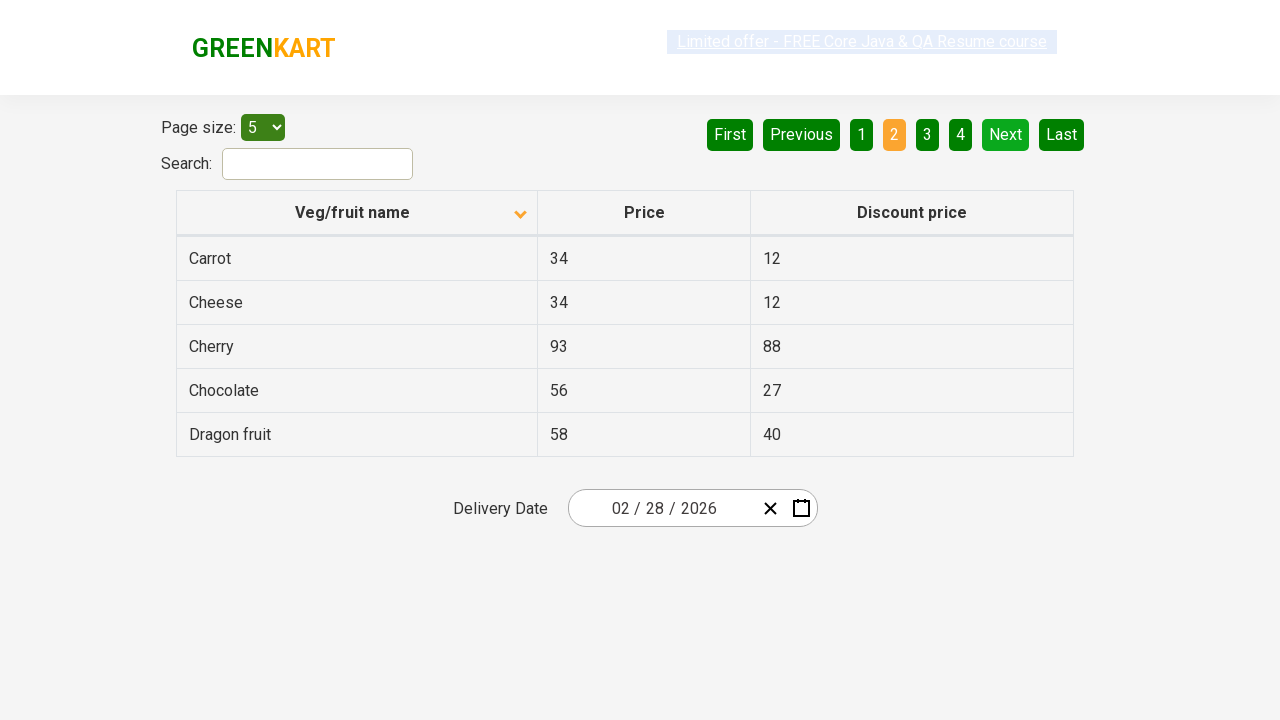

Clicked Next pagination button (page 2) at (1006, 134) on [aria-label='Next']
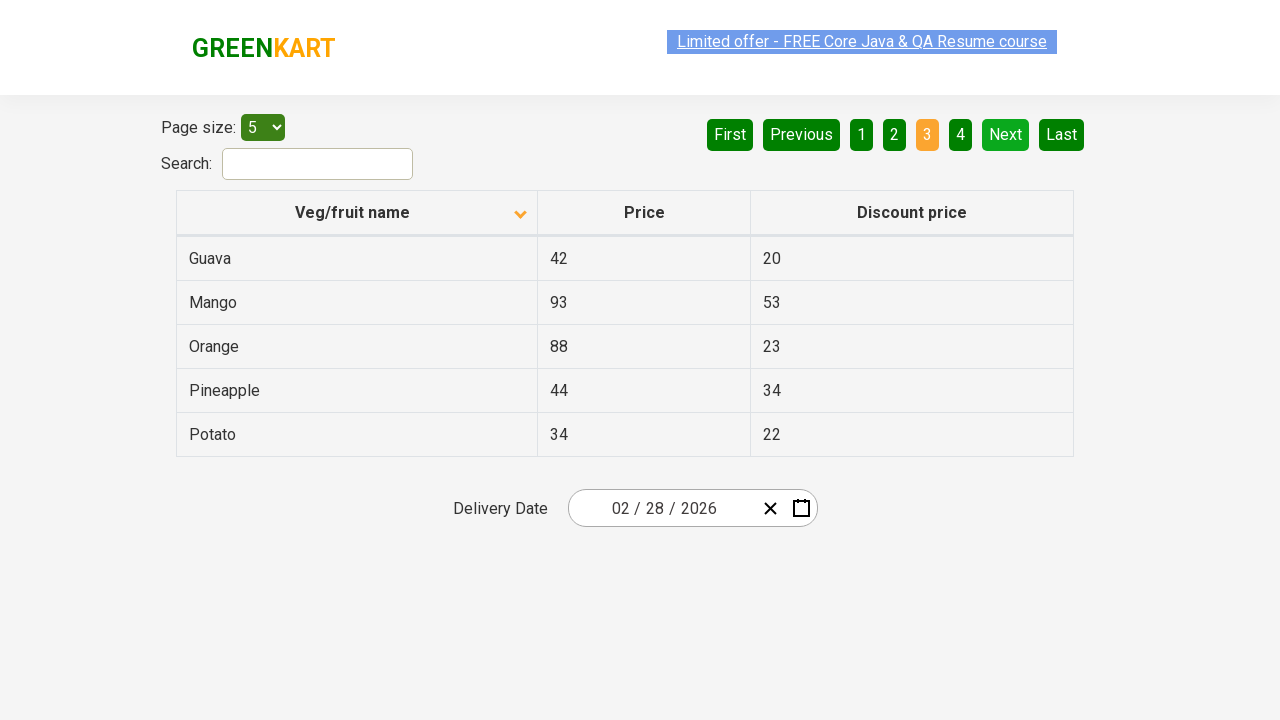

Waited for next page to load
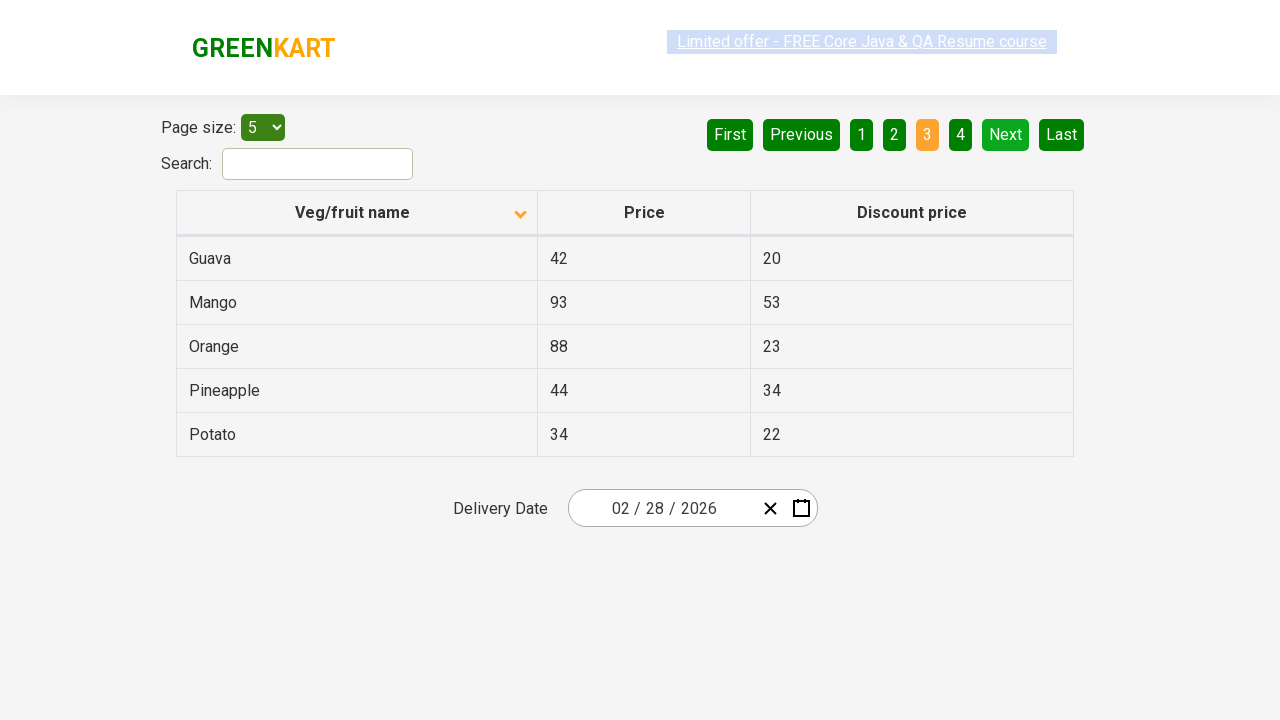

Clicked Next pagination button (page 3) at (1006, 134) on [aria-label='Next']
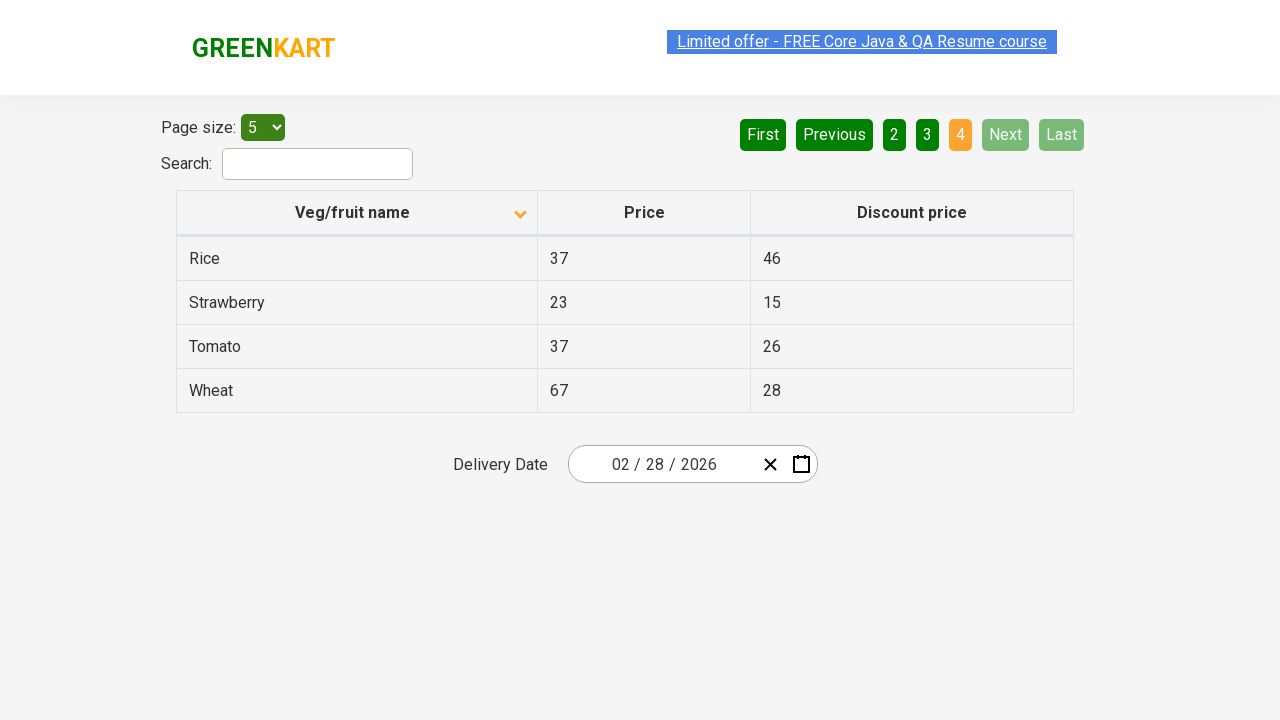

Waited for next page to load
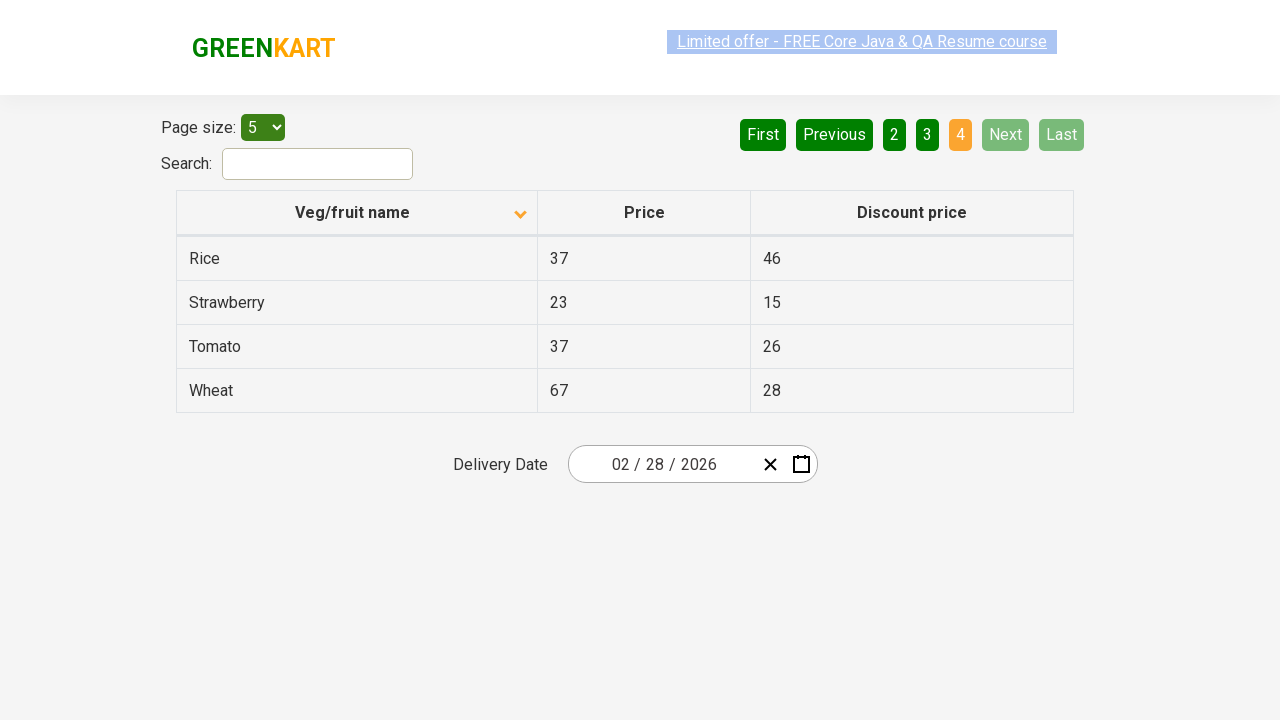

Found Rice on page and verified it's displayed
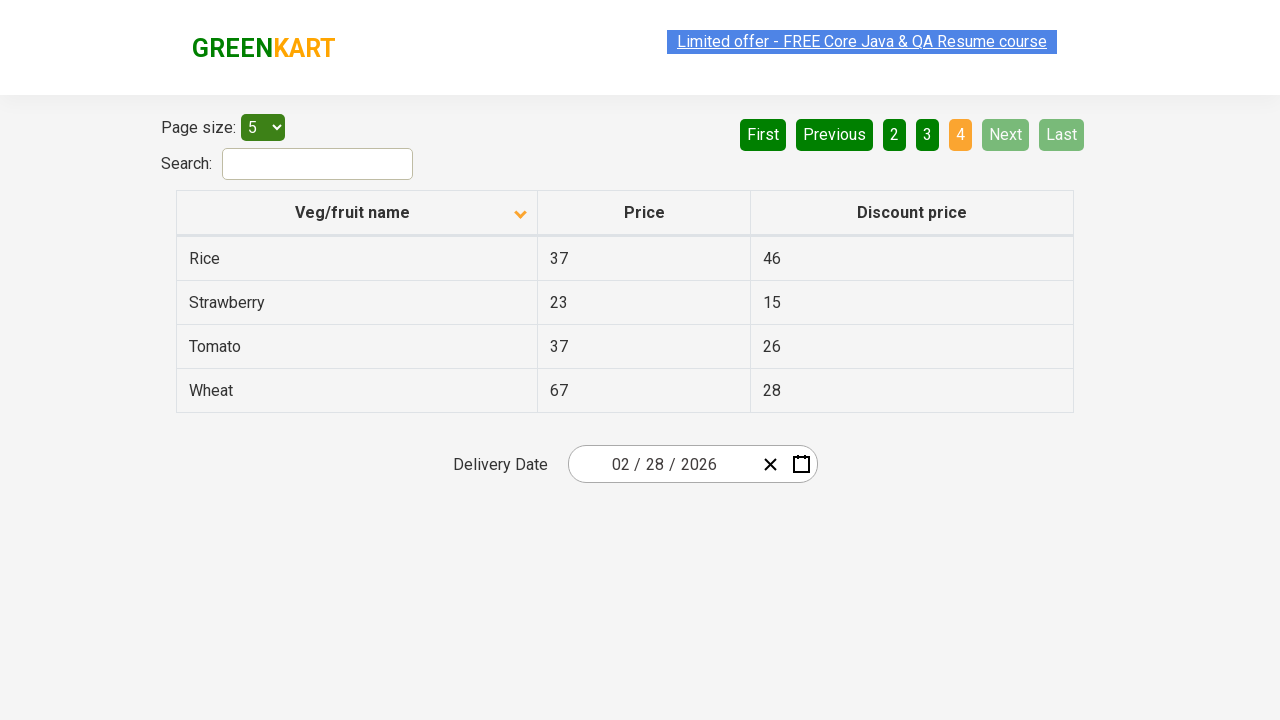

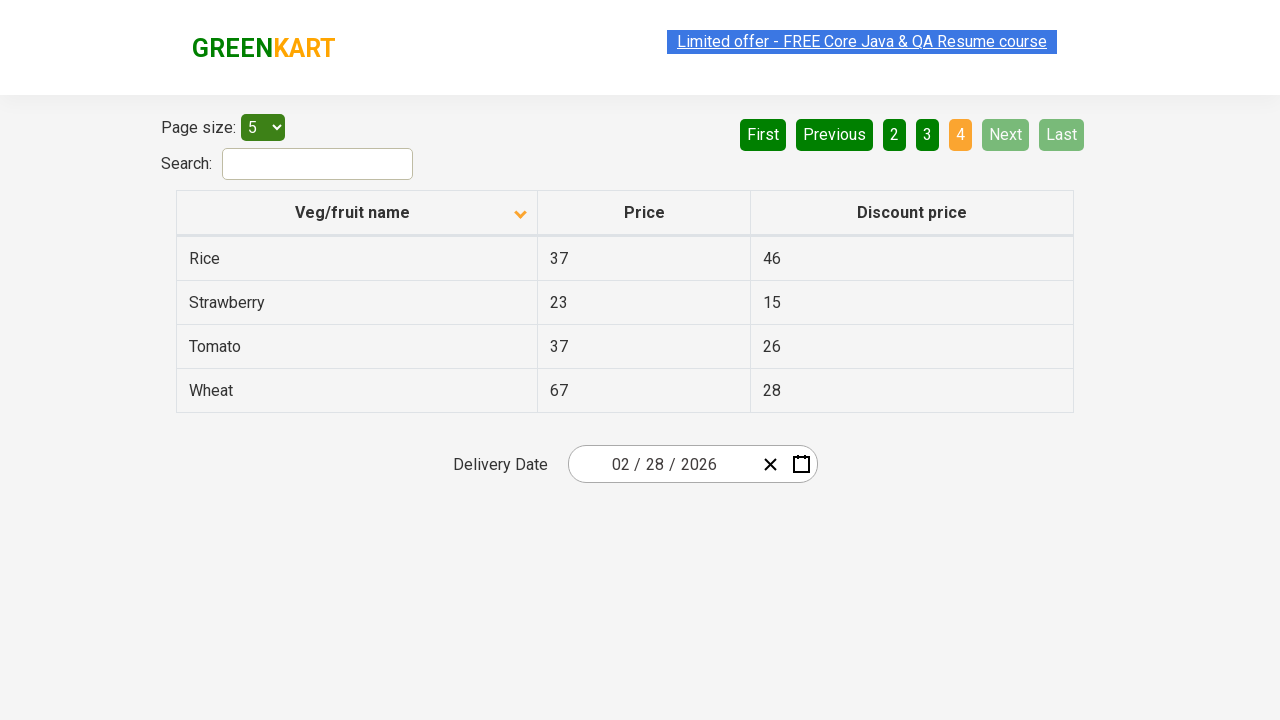